Navigates to GitHub homepage and verifies the page loads by checking the title is present

Starting URL: https://github.com/

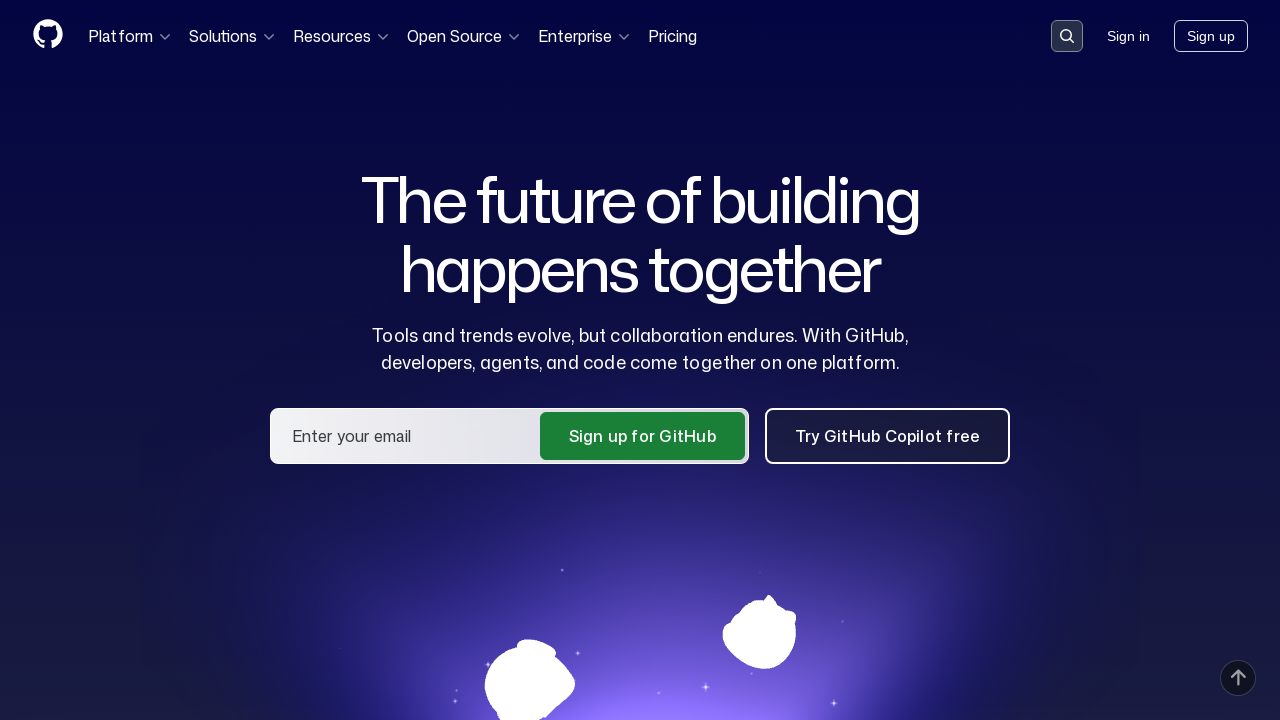

Navigated to GitHub homepage
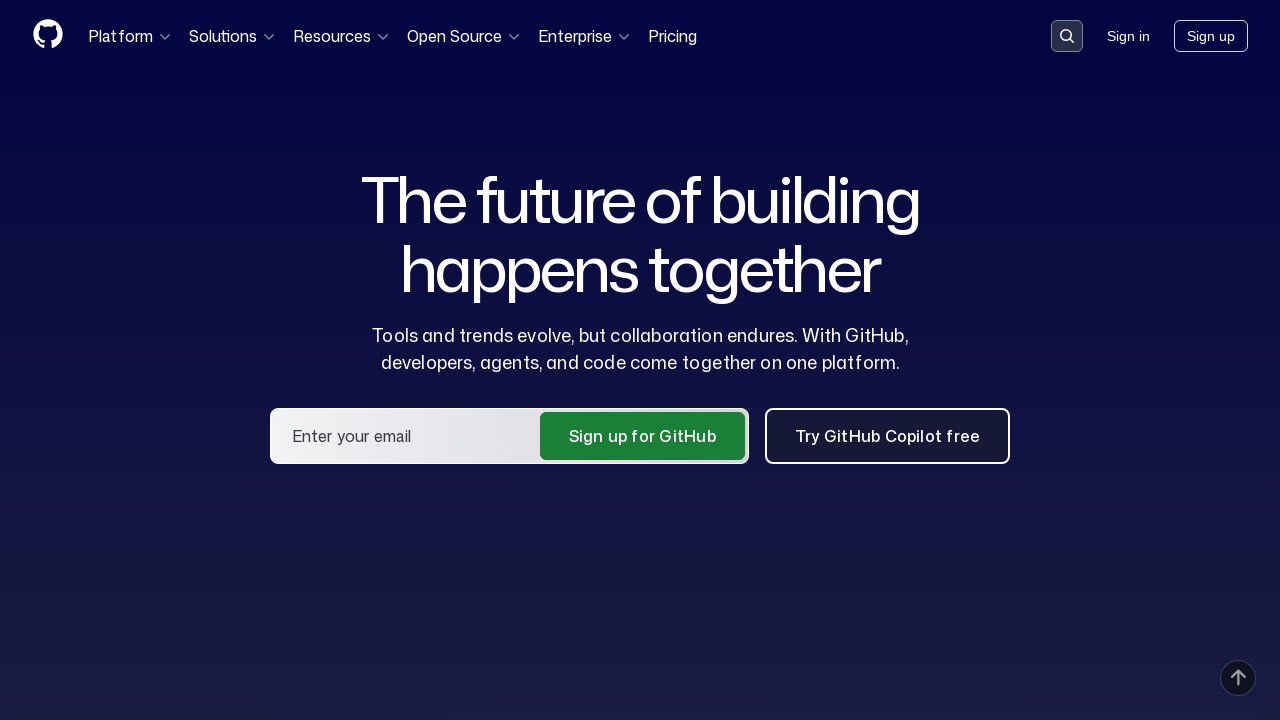

Page reached domcontentloaded state
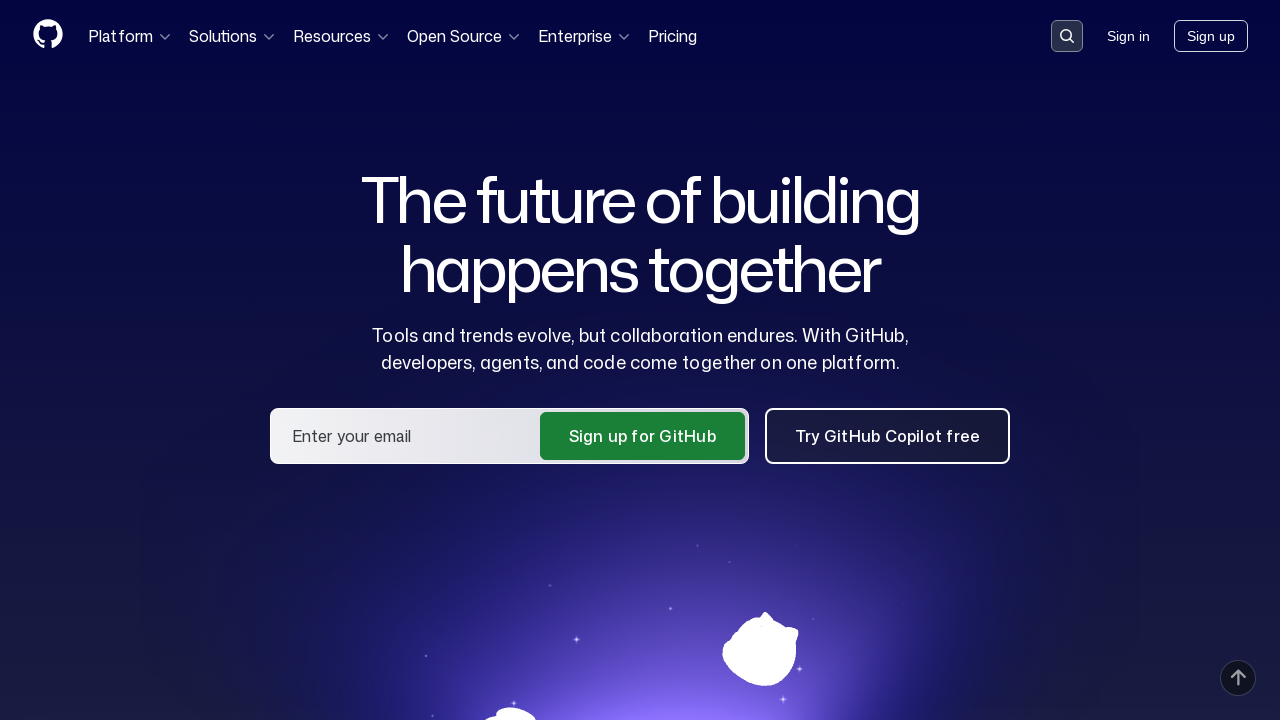

Header element found - page loaded successfully
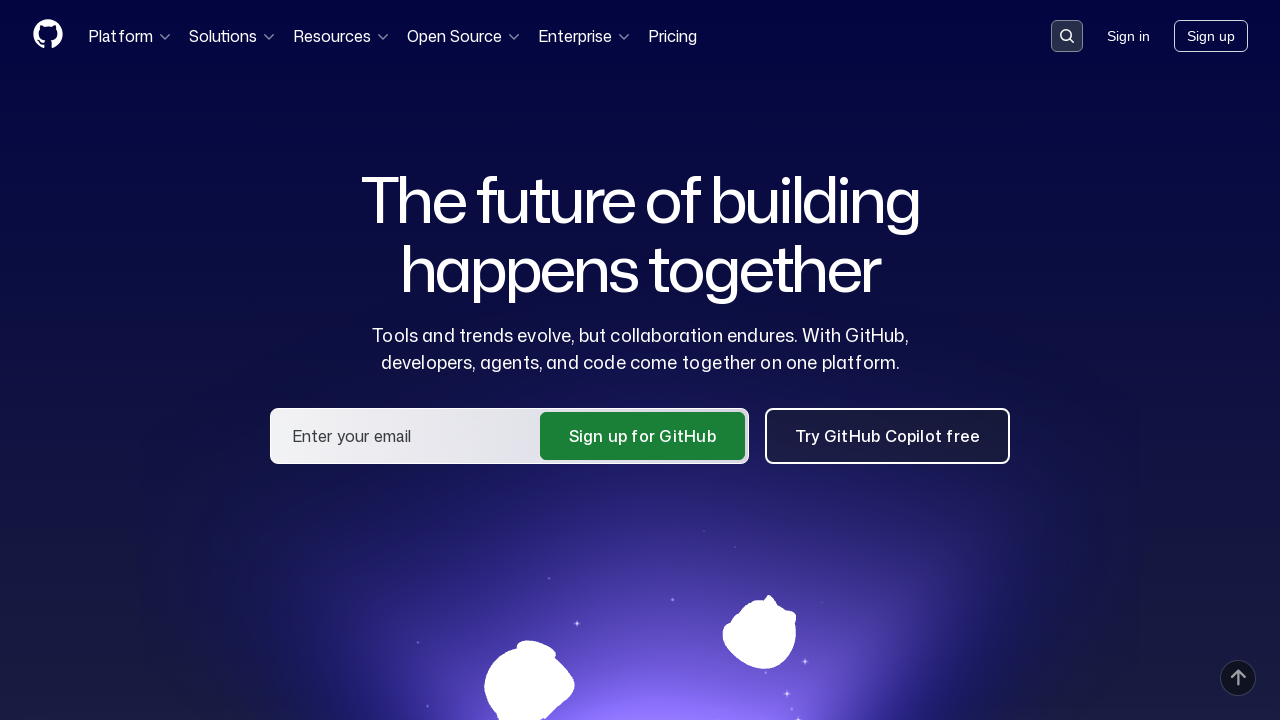

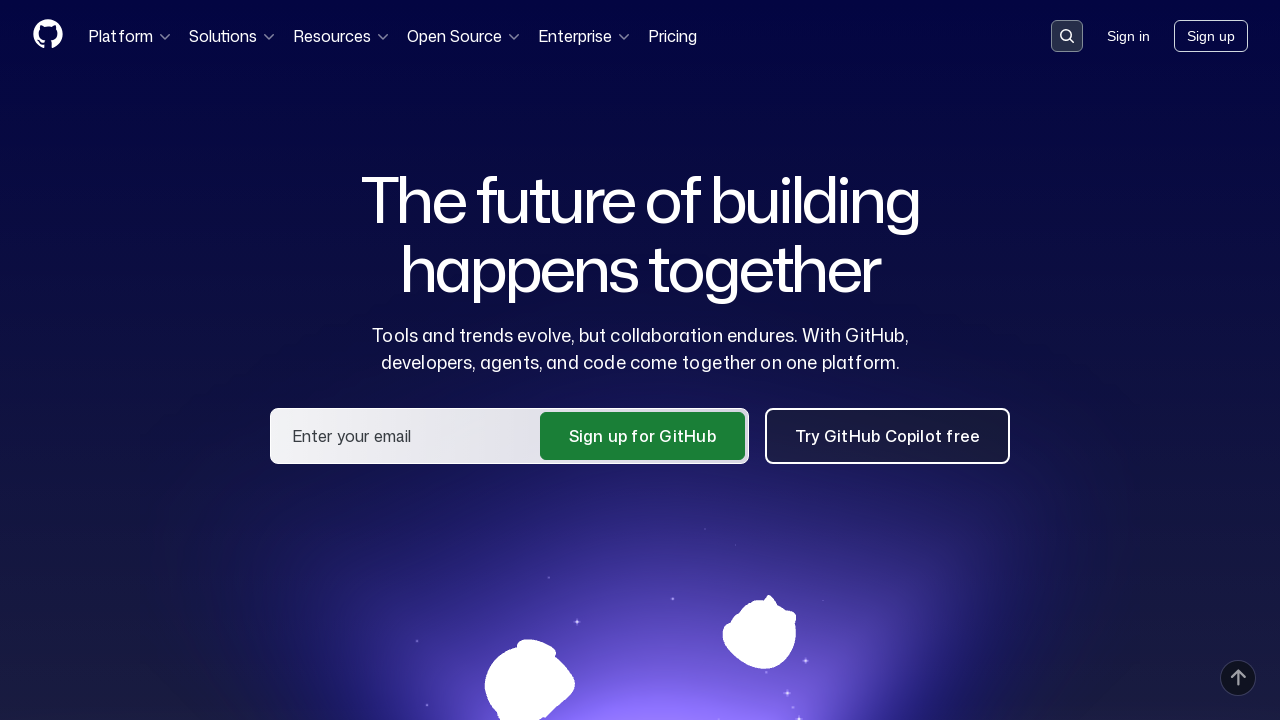